Navigates to Flipkart homepage and maximizes the browser window. The original script takes a screenshot, but we focus on the browser automation aspect.

Starting URL: https://www.flipkart.com/

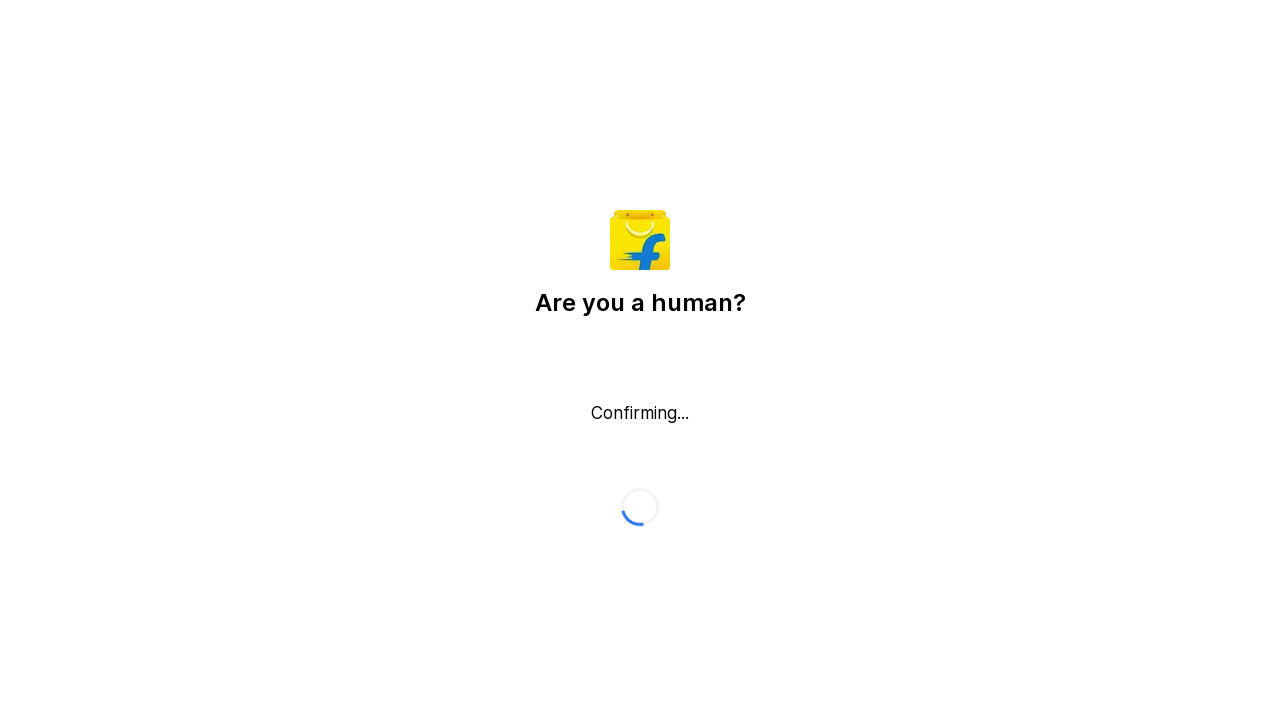

Navigated to Flipkart homepage
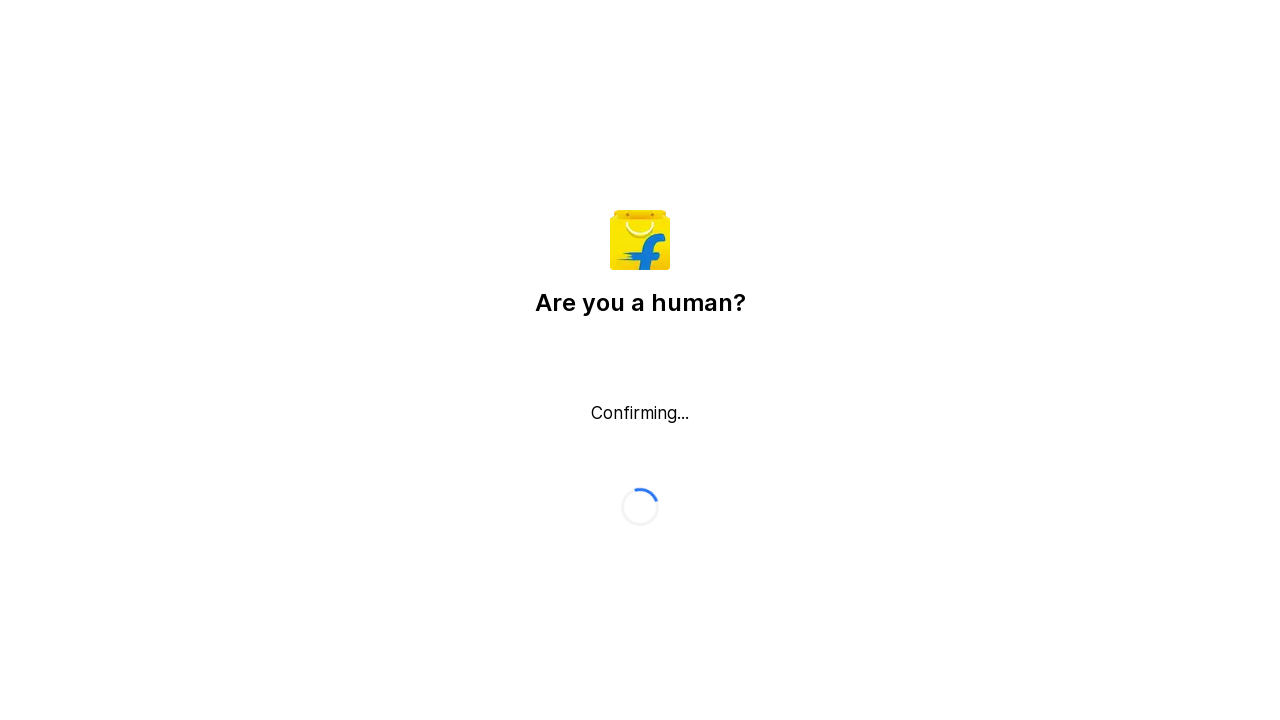

Set viewport size to 1920x1080 (maximized)
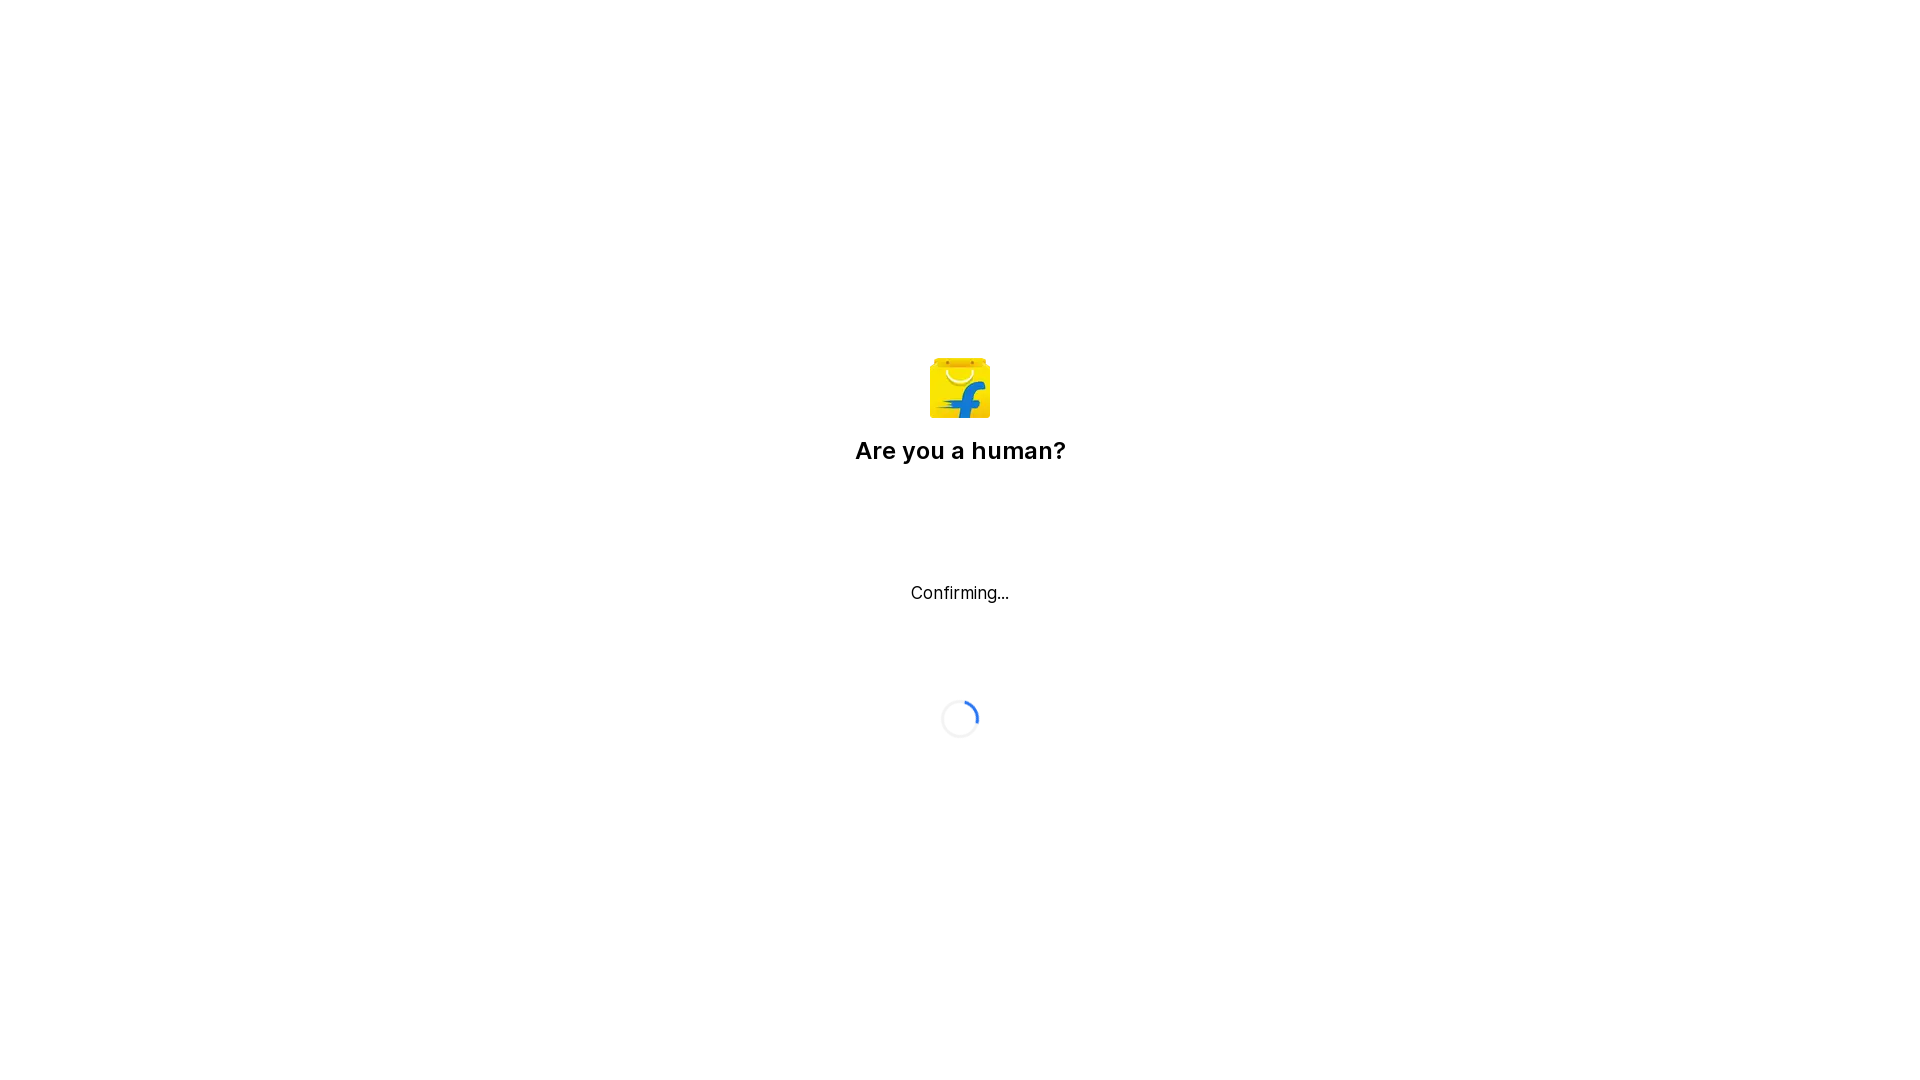

Page fully loaded (networkidle state reached)
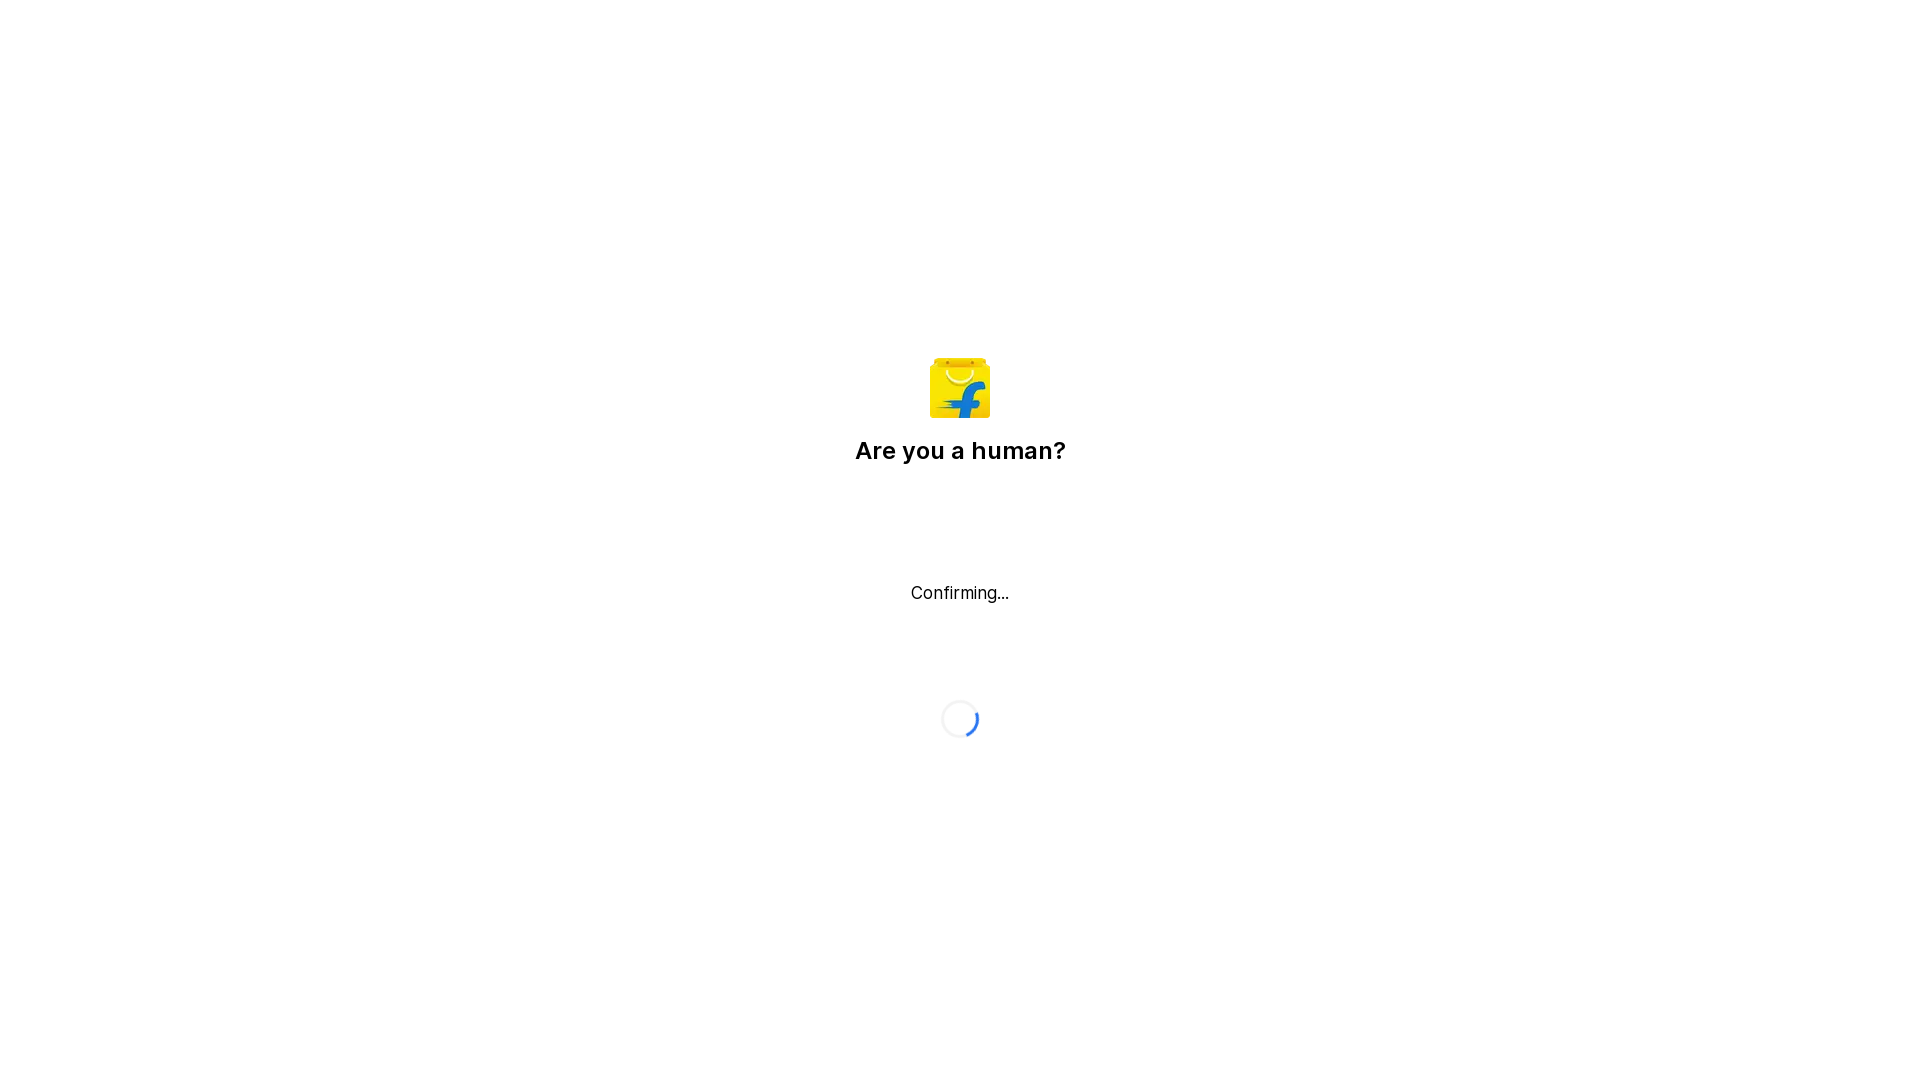

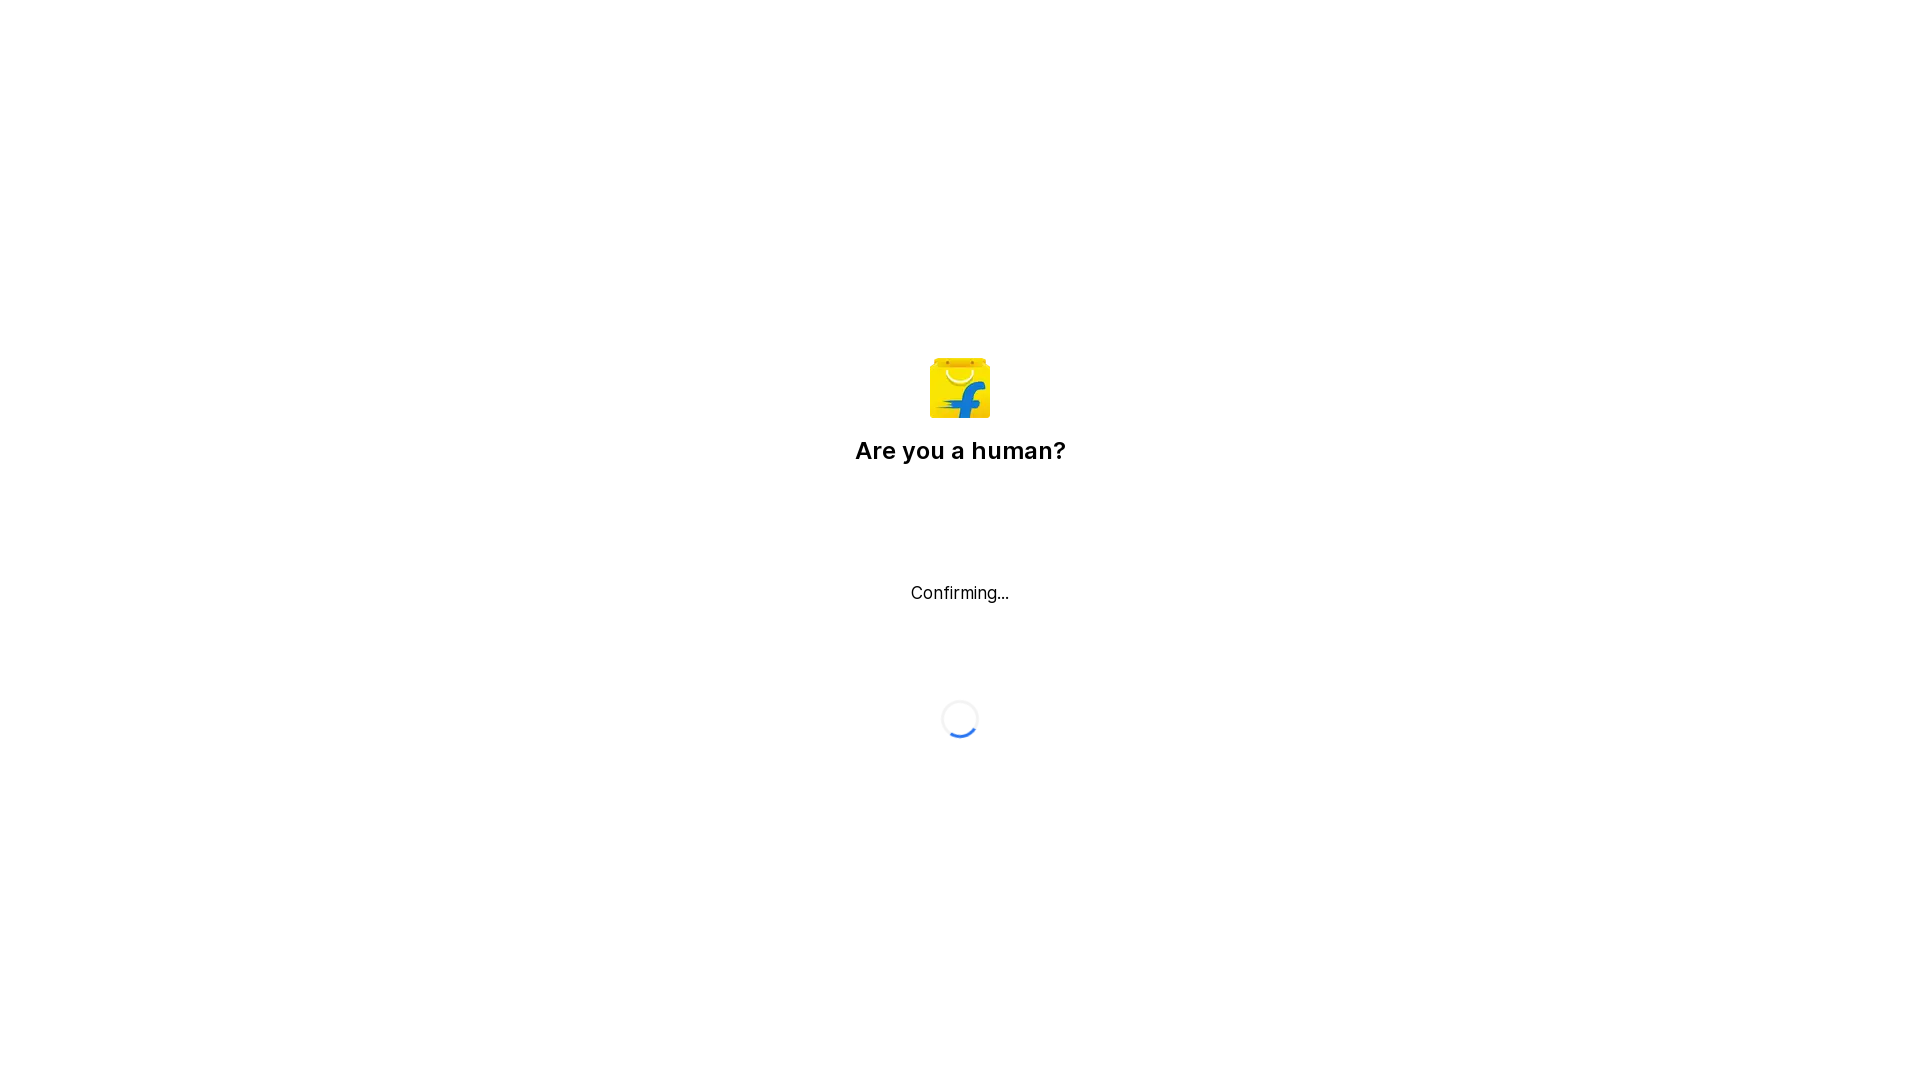